Navigates to Python.org and clicks on a navigation menu item (the 4th item in the top navigation bar)

Starting URL: https://www.python.org/

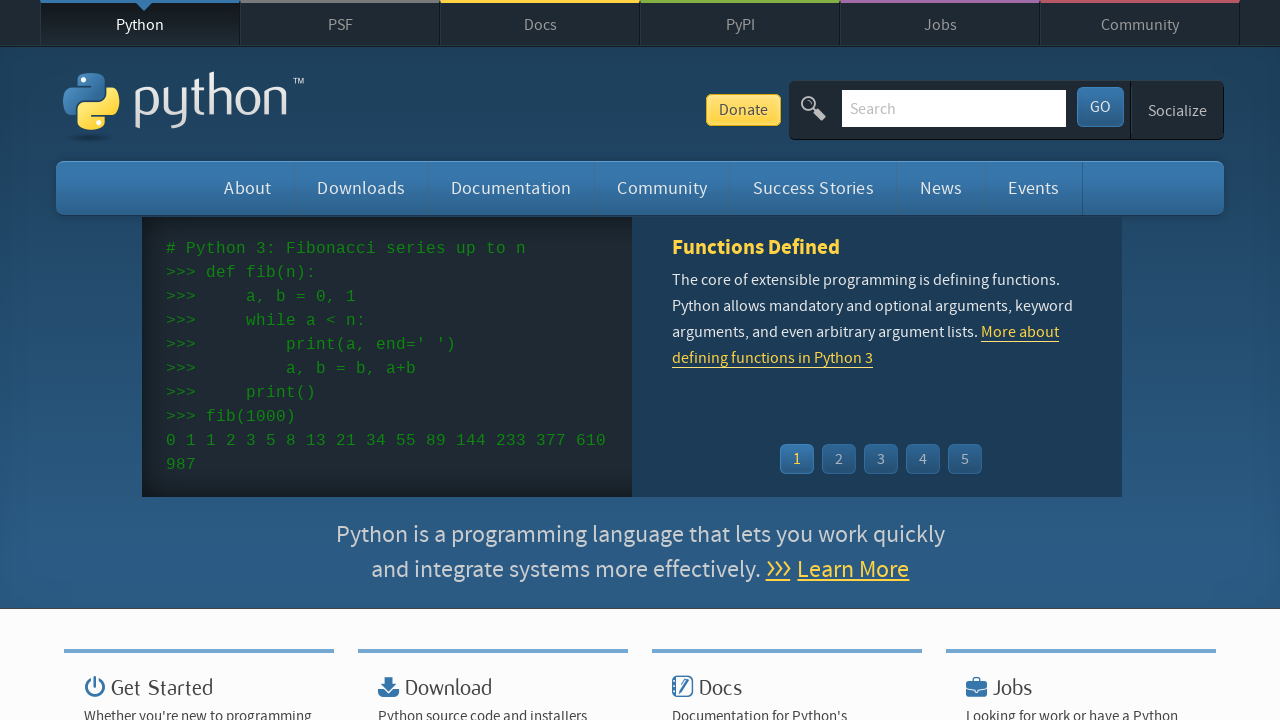

Navigated to https://www.python.org/
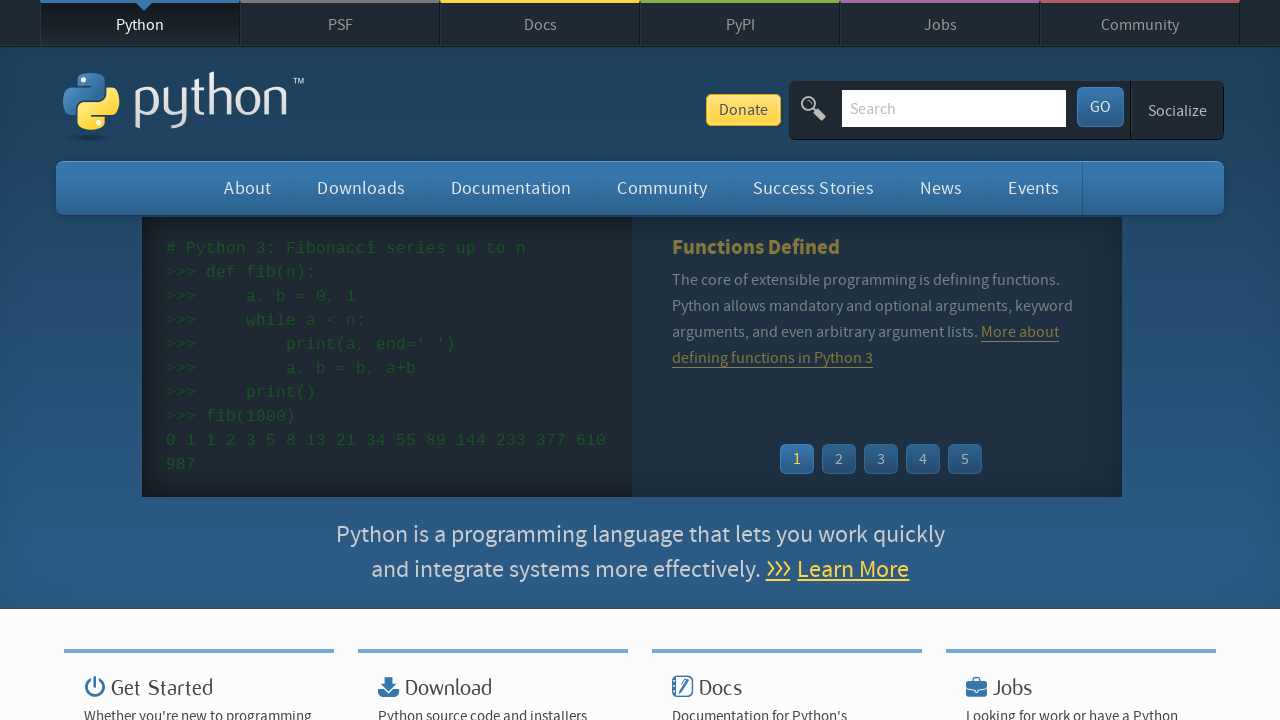

Clicked on the 4th item in the top navigation bar at (740, 24) on #top nav ul li:nth-child(4) a
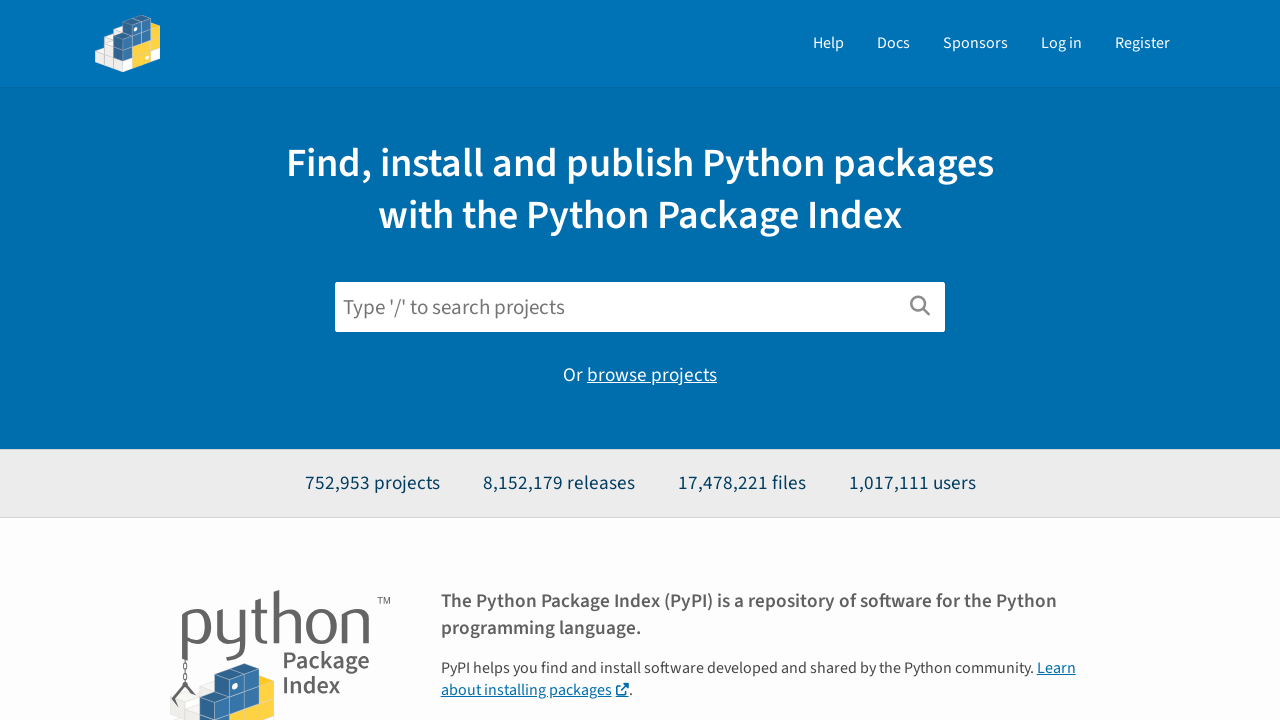

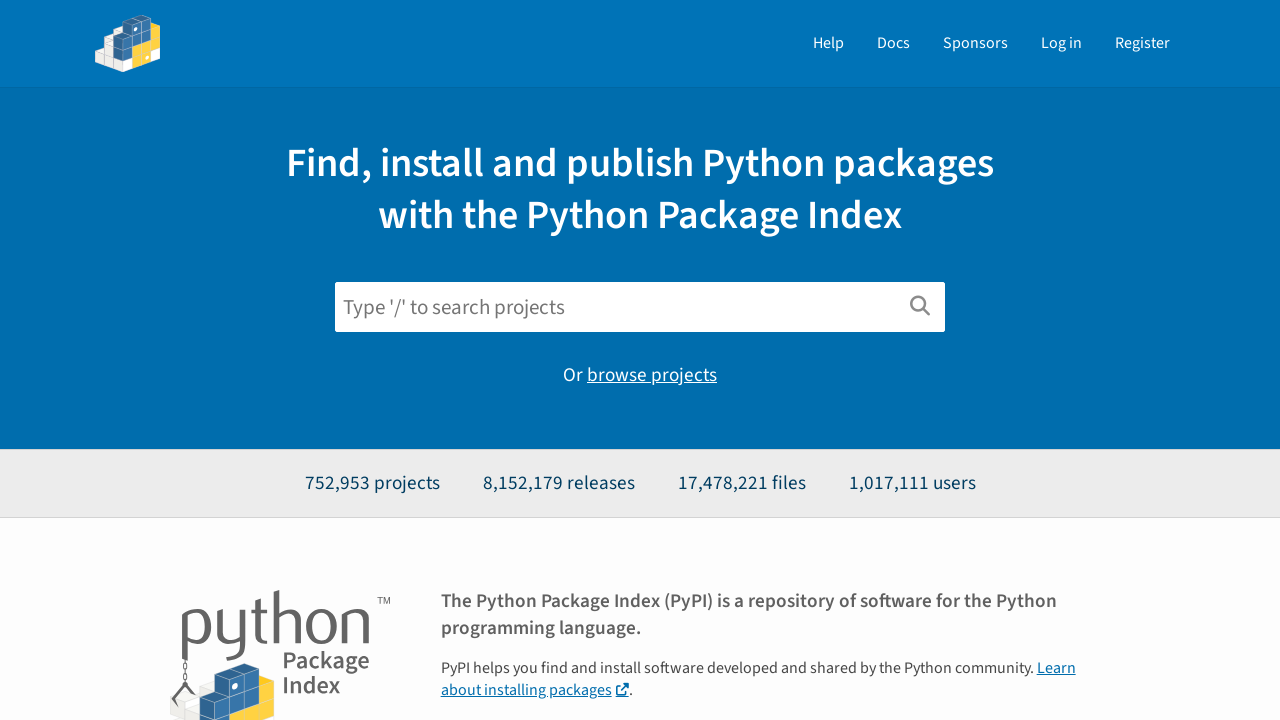